Tests basic browser window manipulation by navigating to educastic.com and changing window size/state (maximize, fullscreen, then resize to specific dimensions)

Starting URL: https://www.educastic.com/

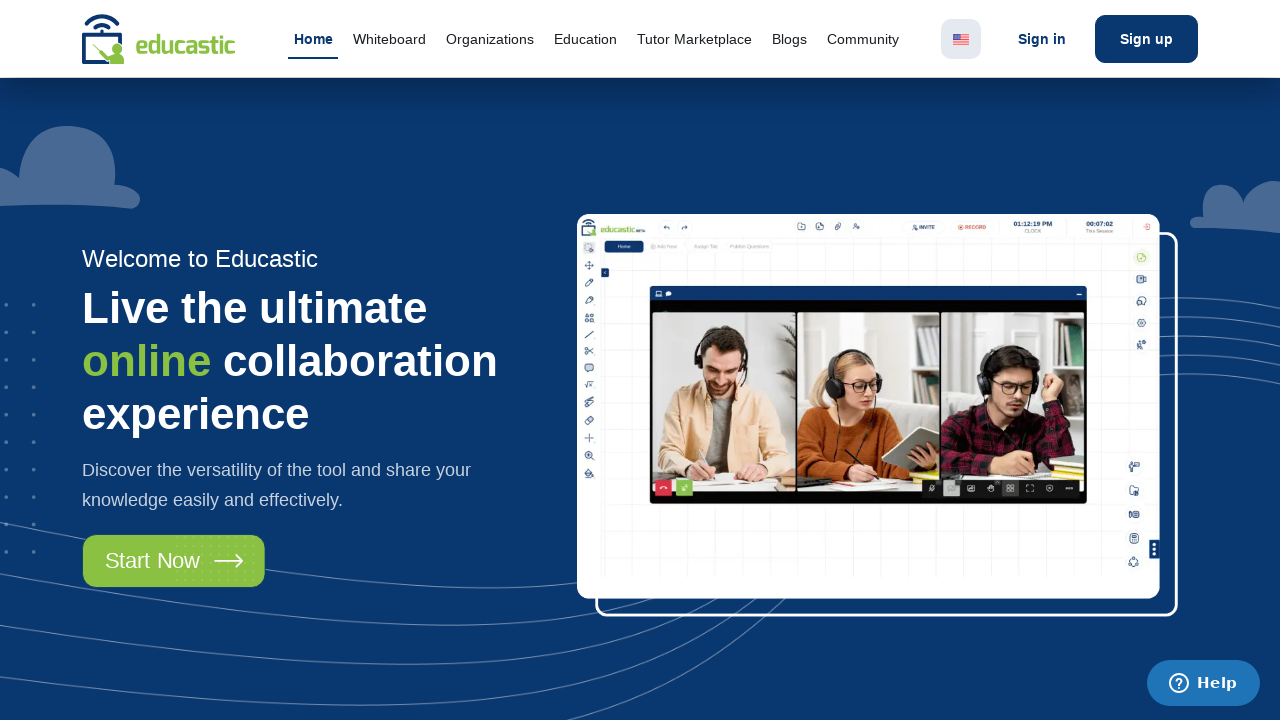

Page loaded to domcontentloaded state
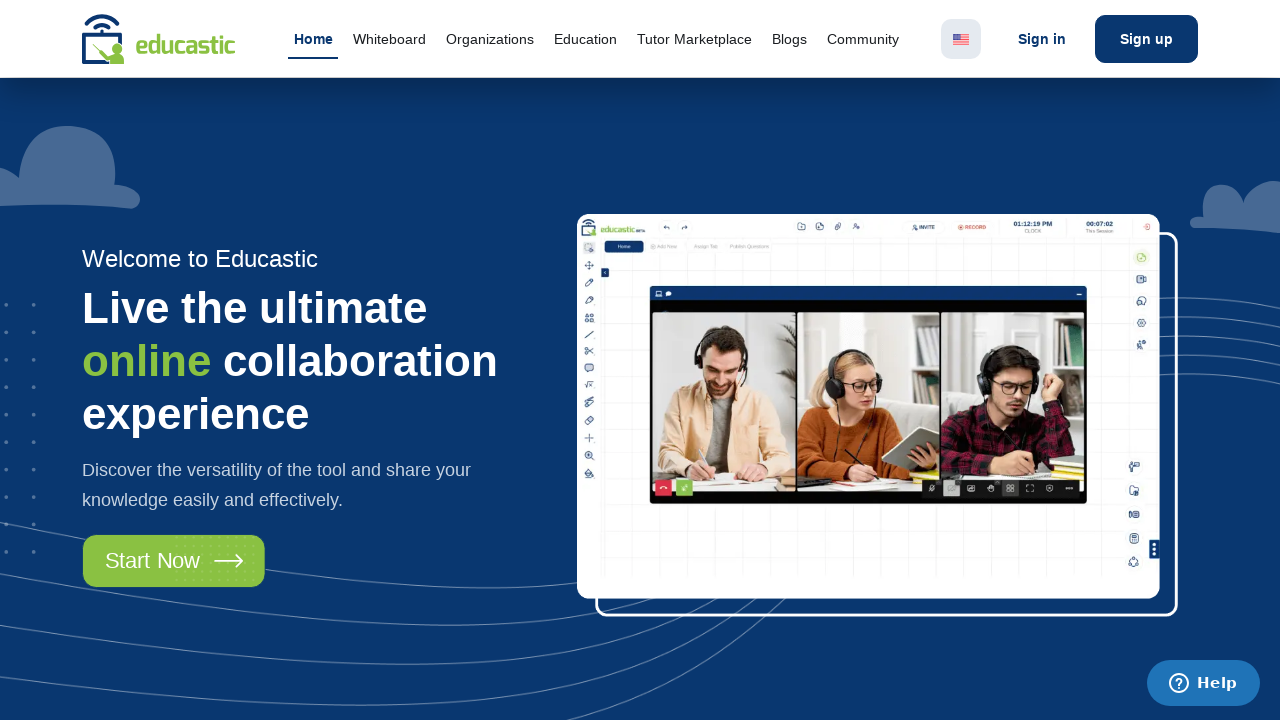

Pressed Escape key to dismiss any popup/overlay
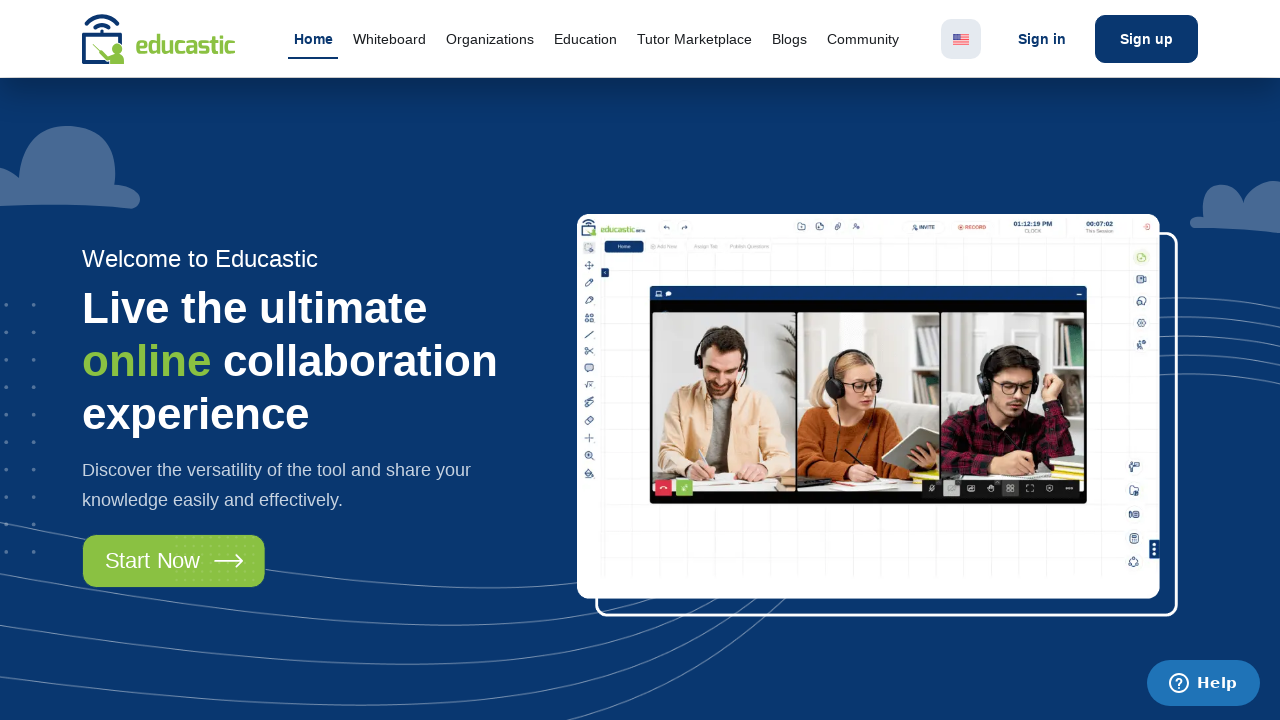

Set viewport to 400x800 pixels
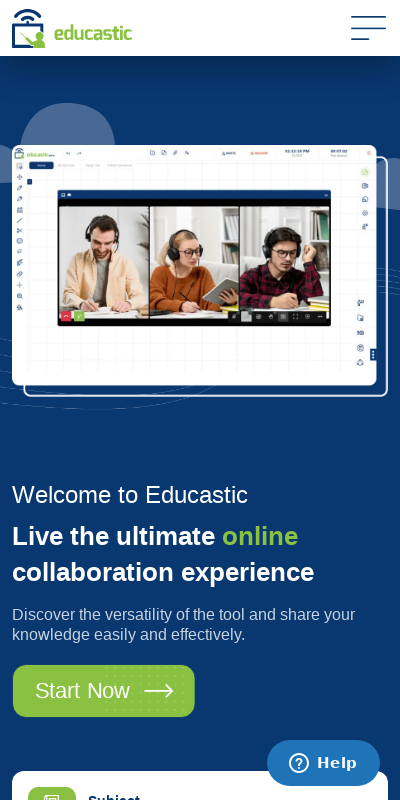

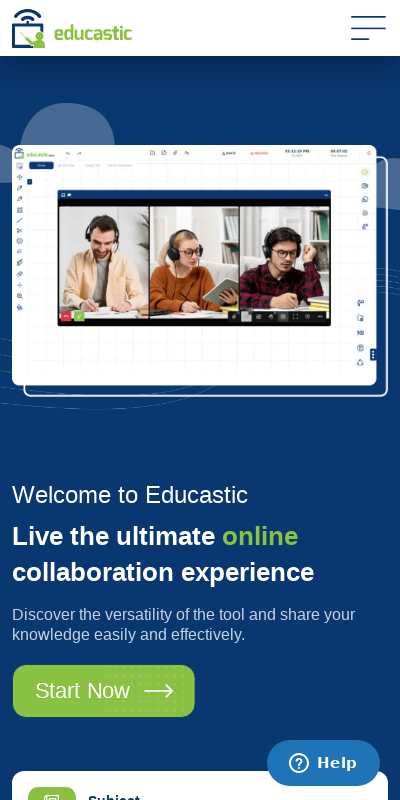